Tests that completed items are removed when clicking Clear completed button

Starting URL: https://demo.playwright.dev/todomvc

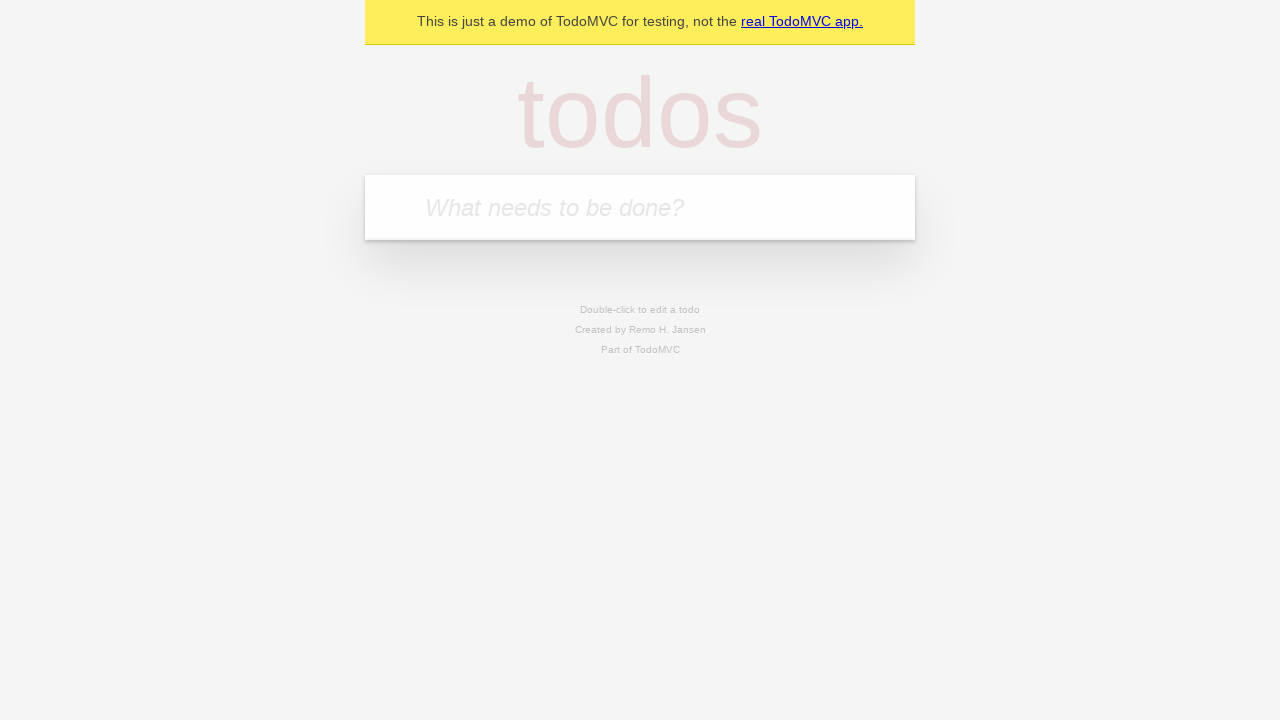

Filled todo input with 'buy some cheese' on internal:attr=[placeholder="What needs to be done?"i]
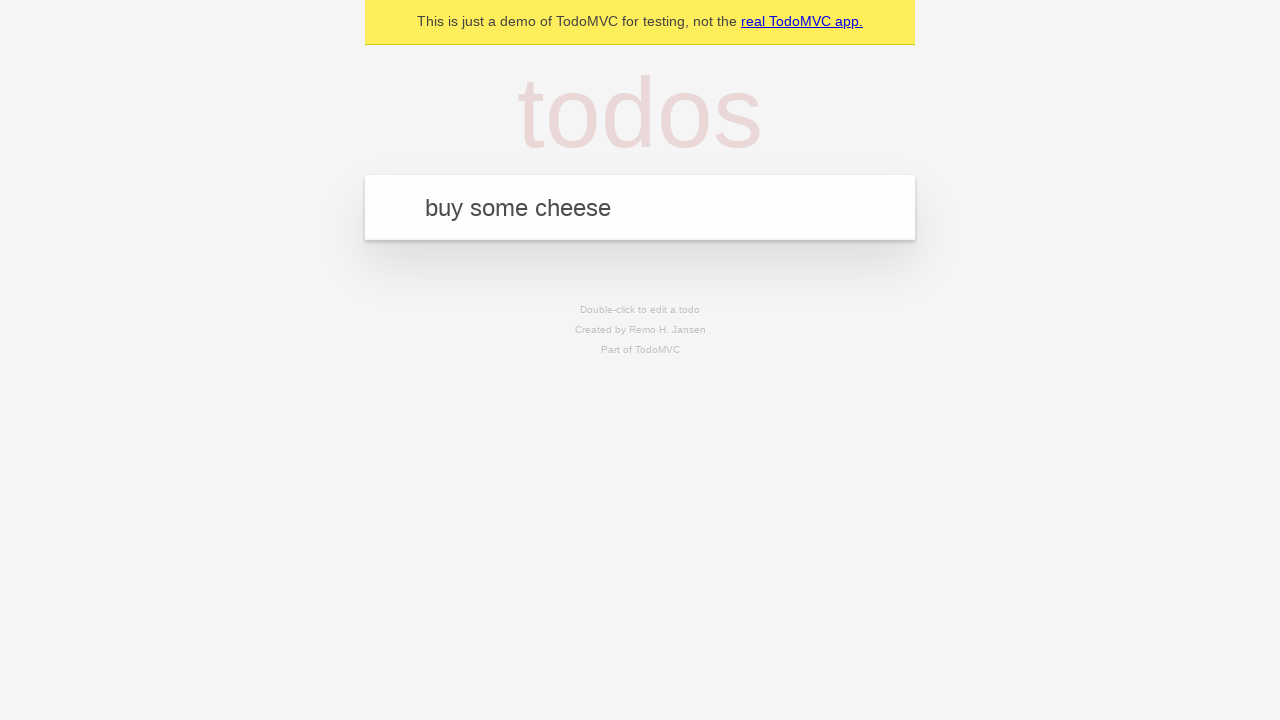

Pressed Enter to add first todo item on internal:attr=[placeholder="What needs to be done?"i]
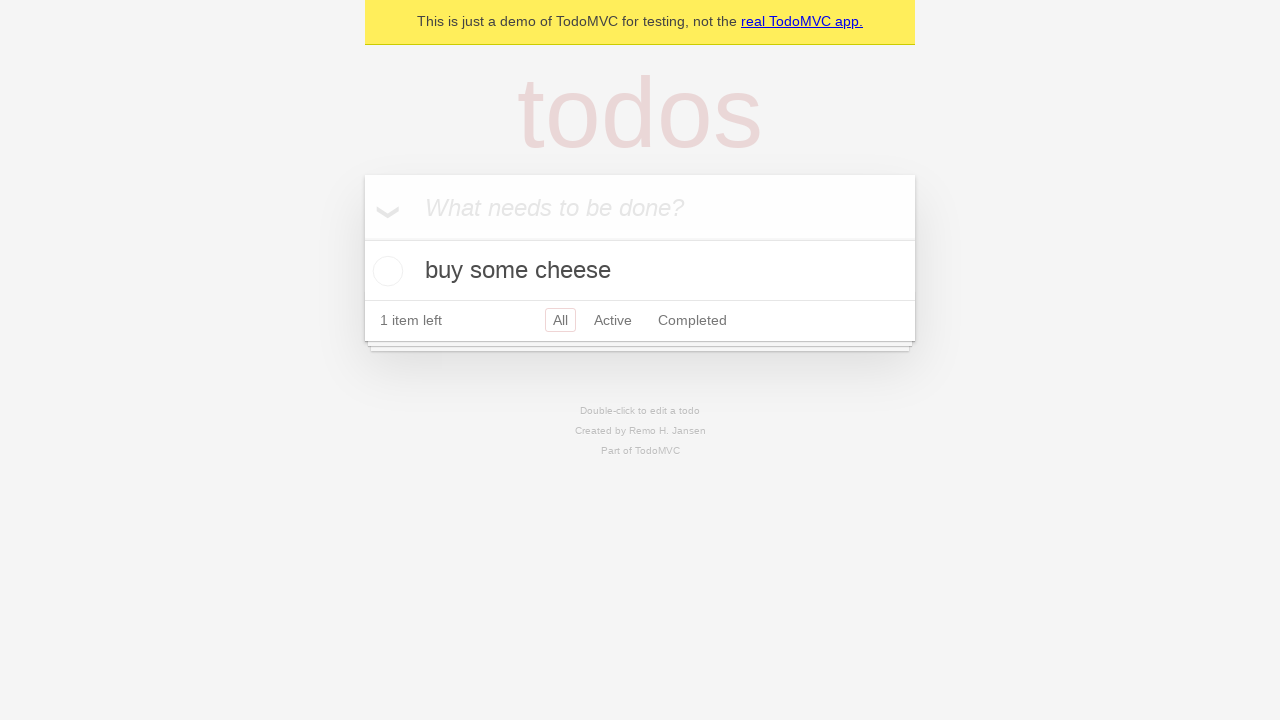

Filled todo input with 'feed the cat' on internal:attr=[placeholder="What needs to be done?"i]
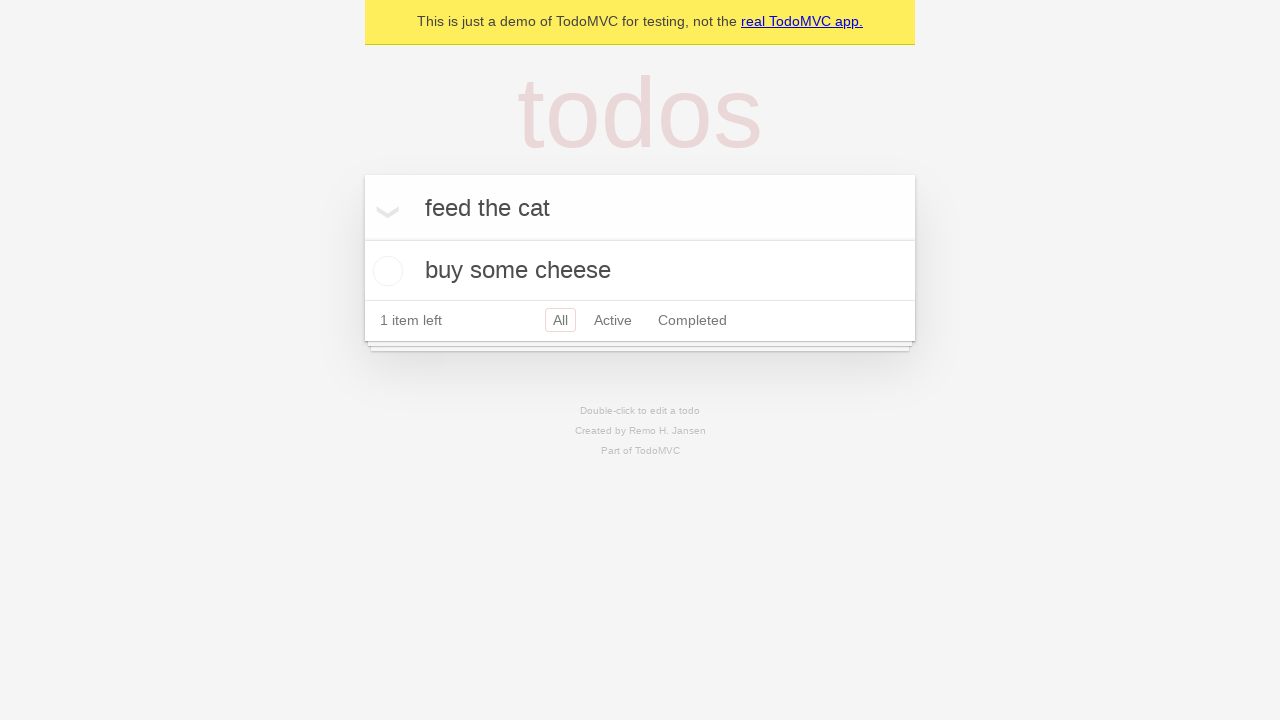

Pressed Enter to add second todo item on internal:attr=[placeholder="What needs to be done?"i]
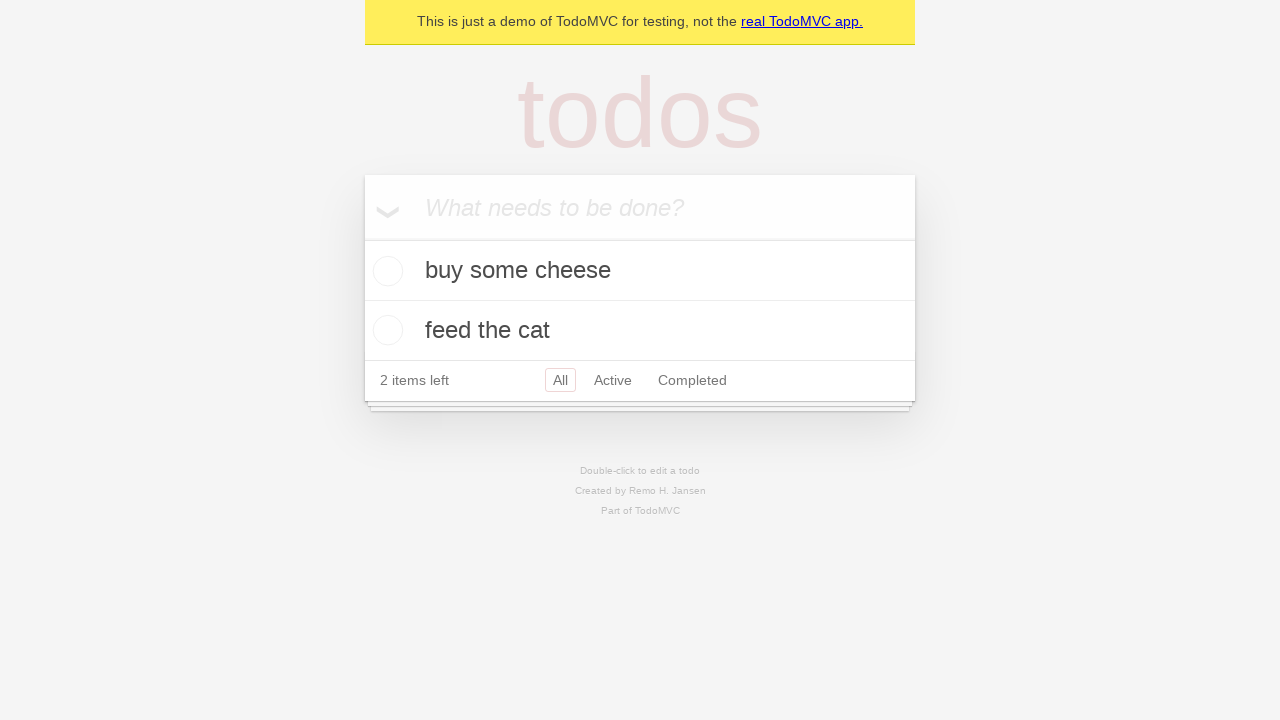

Filled todo input with 'book a doctors appointment' on internal:attr=[placeholder="What needs to be done?"i]
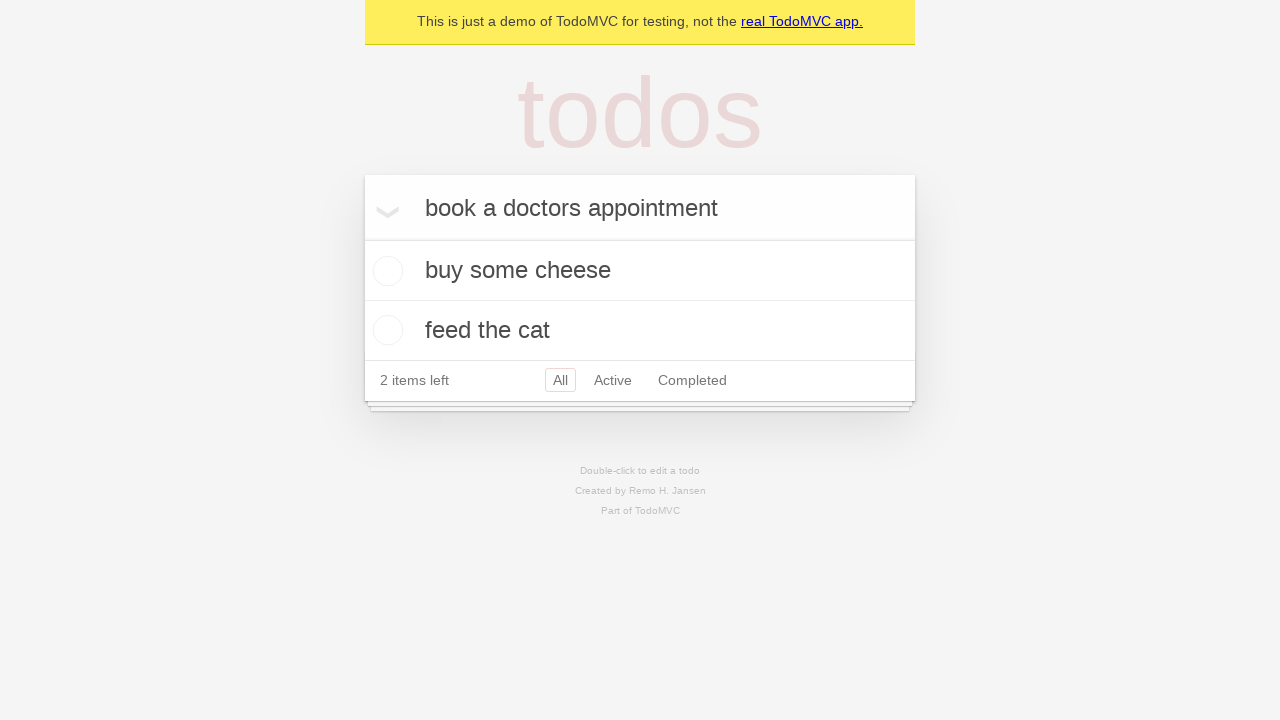

Pressed Enter to add third todo item on internal:attr=[placeholder="What needs to be done?"i]
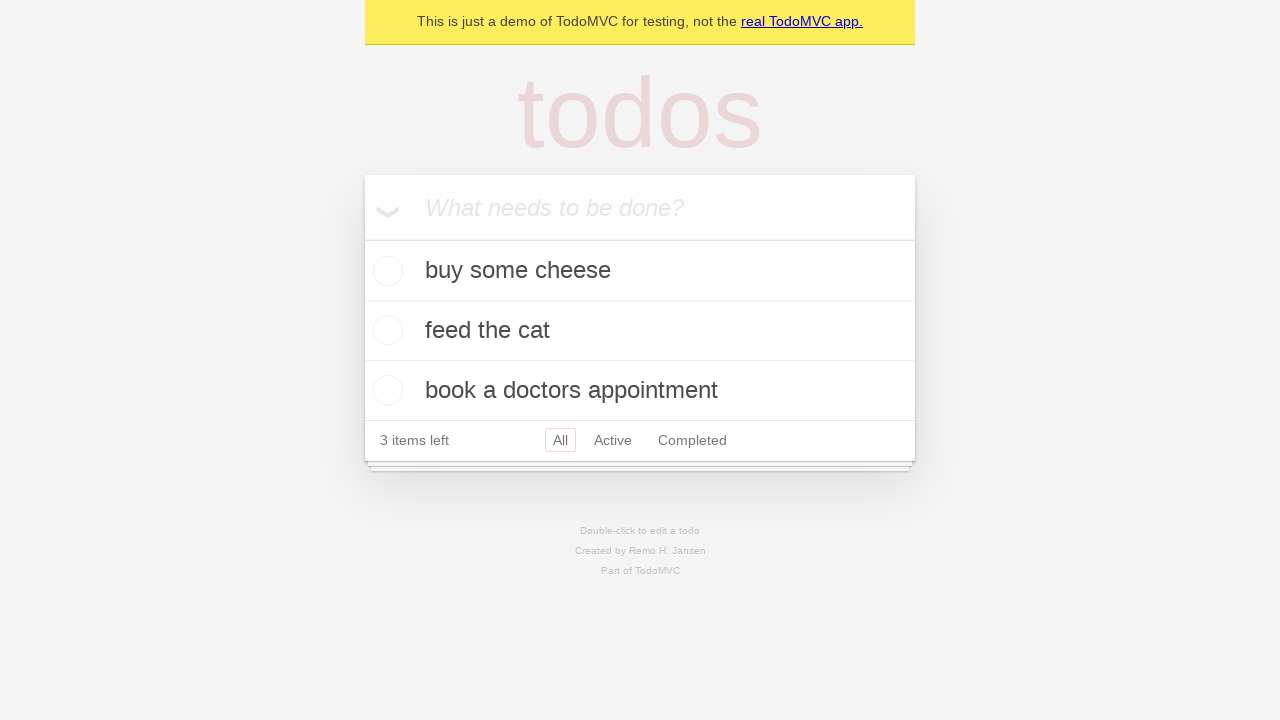

Checked the second todo item (marked as completed) at (385, 330) on internal:testid=[data-testid="todo-item"s] >> nth=1 >> internal:role=checkbox
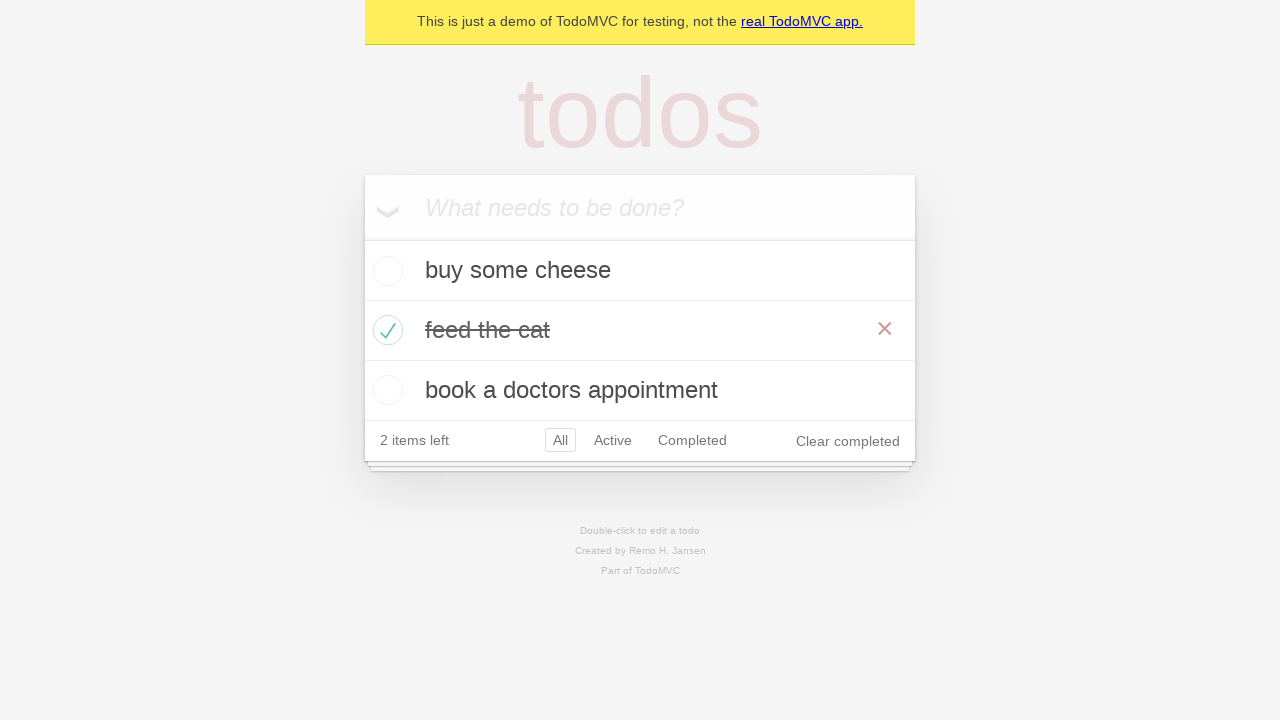

Clicked 'Clear completed' button to remove completed items at (848, 441) on internal:role=button[name="Clear completed"i]
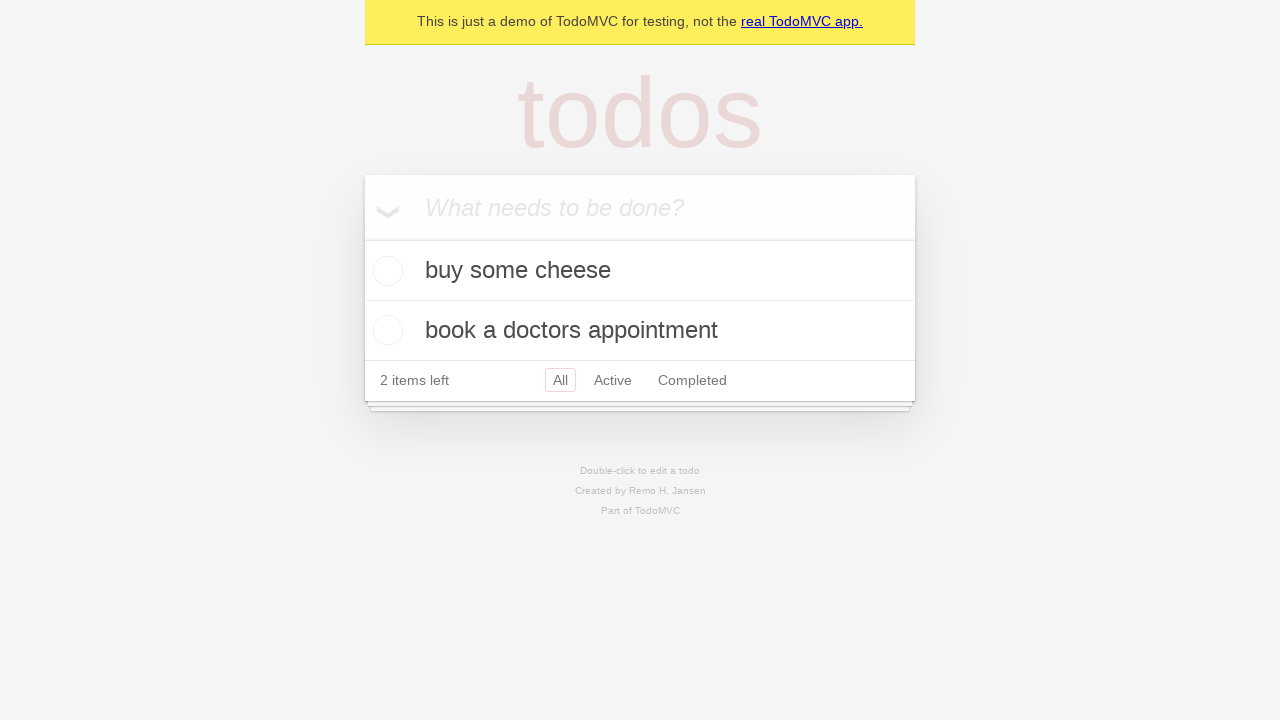

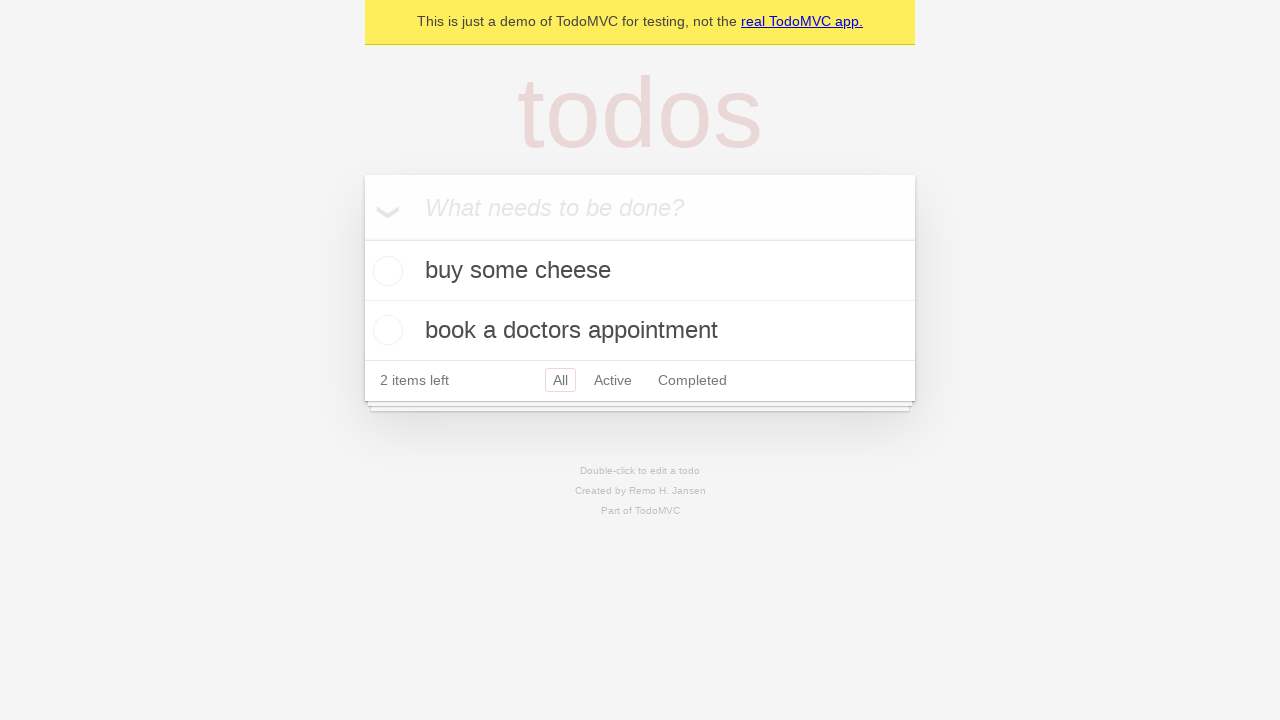